Tests GitHub issues search functionality by clicking the search button, entering a search query with "in:title bug" to filter issues

Starting URL: https://github.com/microsoft/vscode/issues

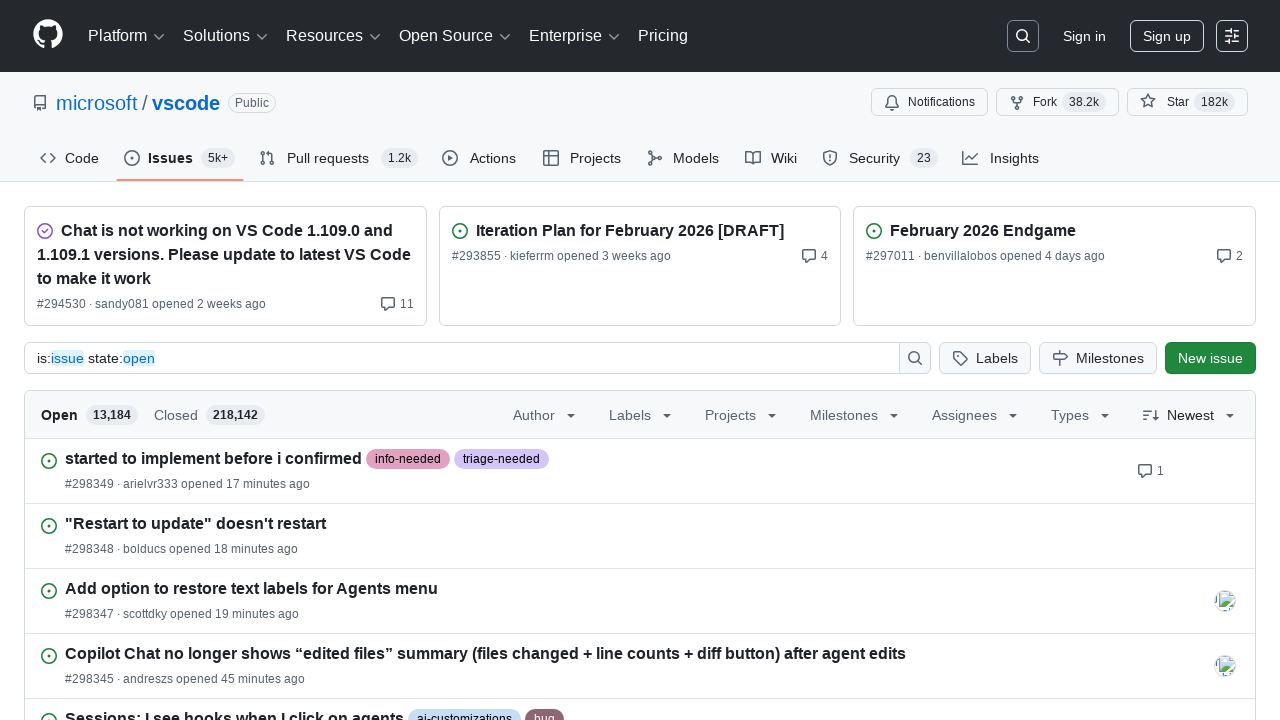

Clicked search button to open search input at (1023, 36) on .header-search-button.placeholder.input-button.form-control
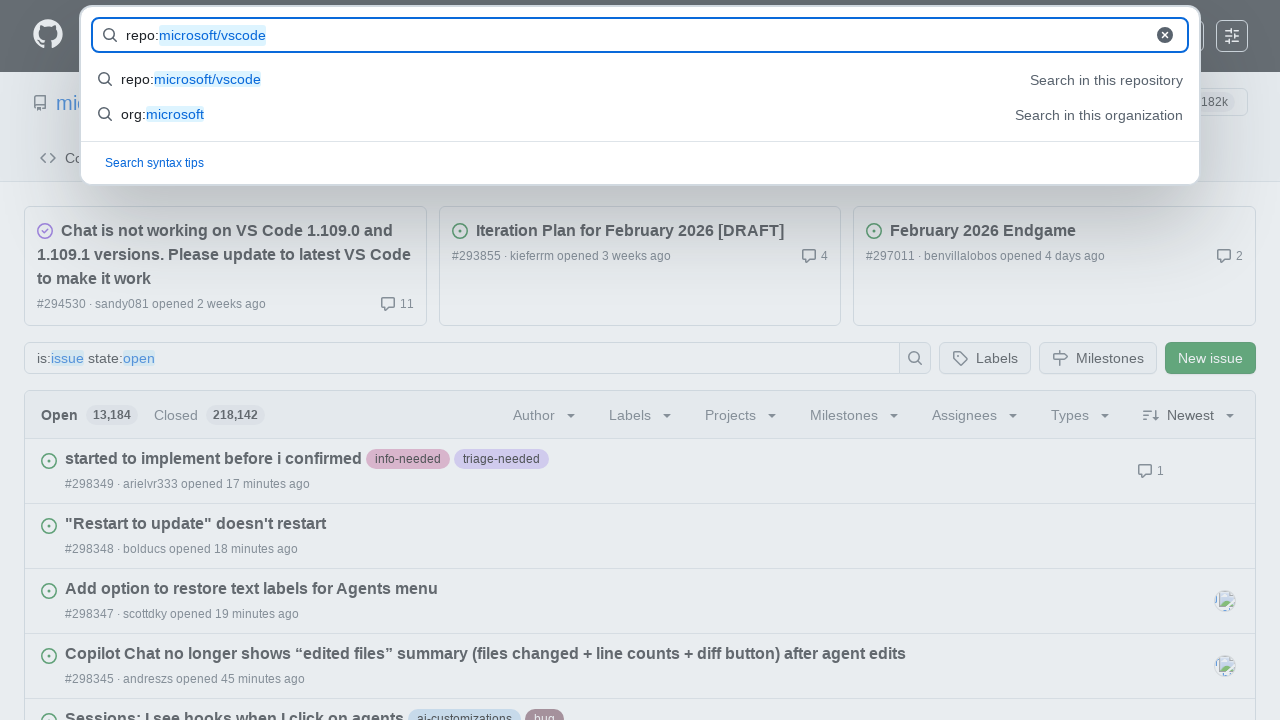

Filled search field with 'in:title' filter on #query-builder-test
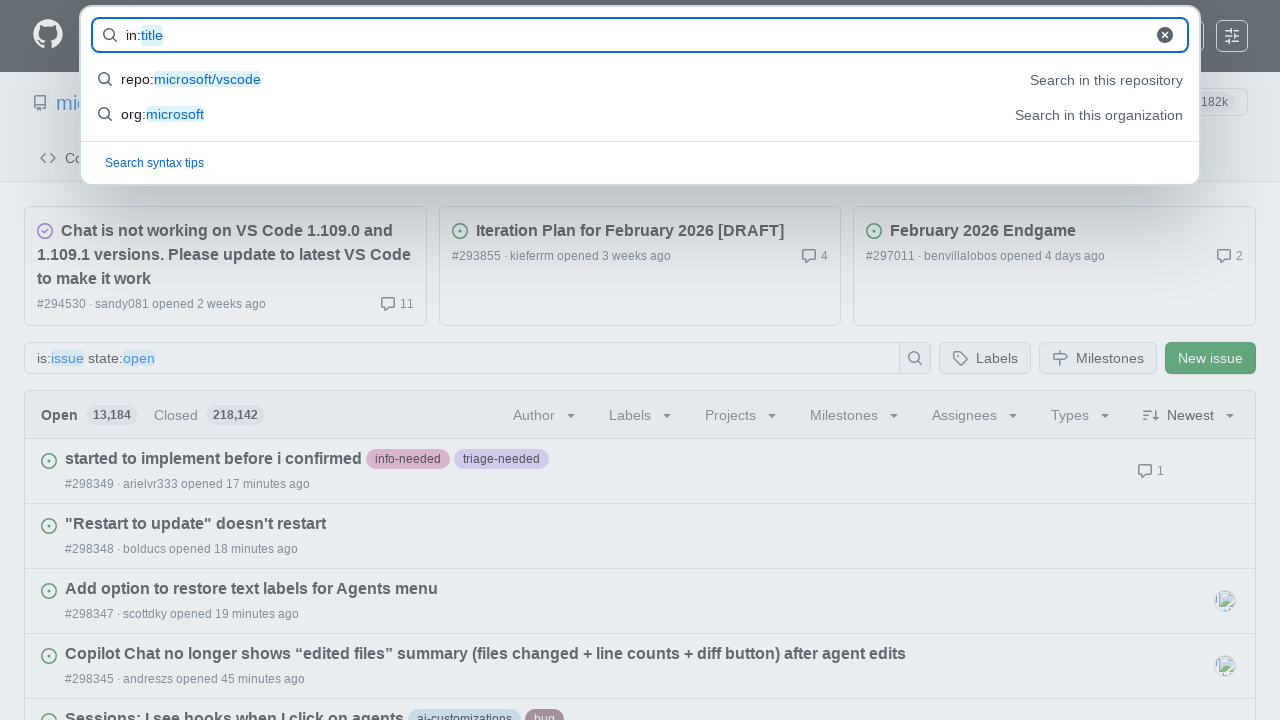

Pressed space key in search field
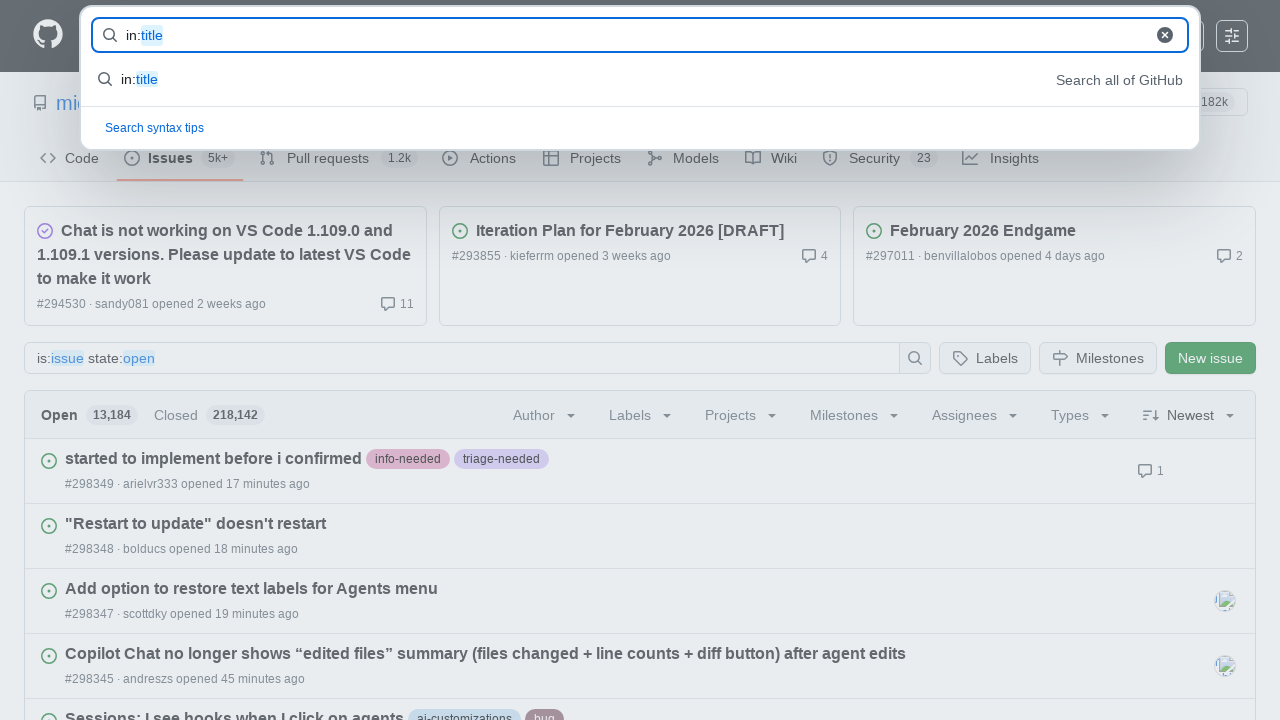

Filled search field with complete query 'in:title bug' to filter issues on #query-builder-test
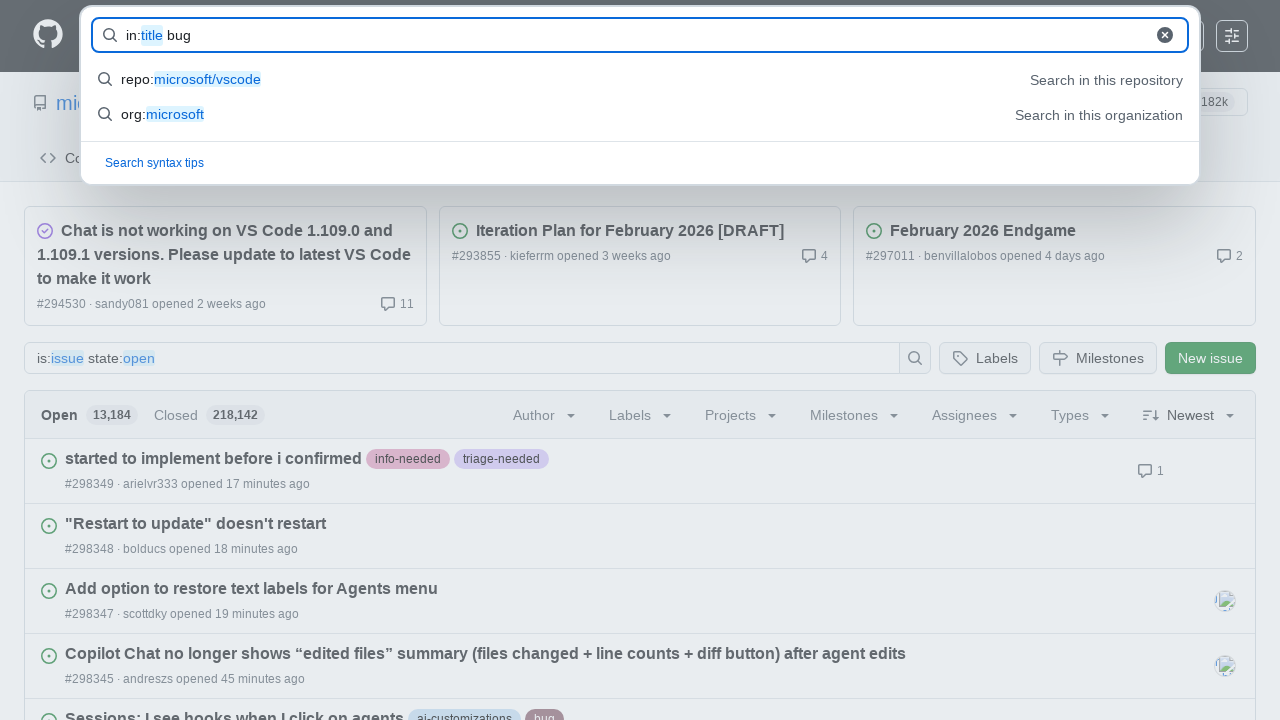

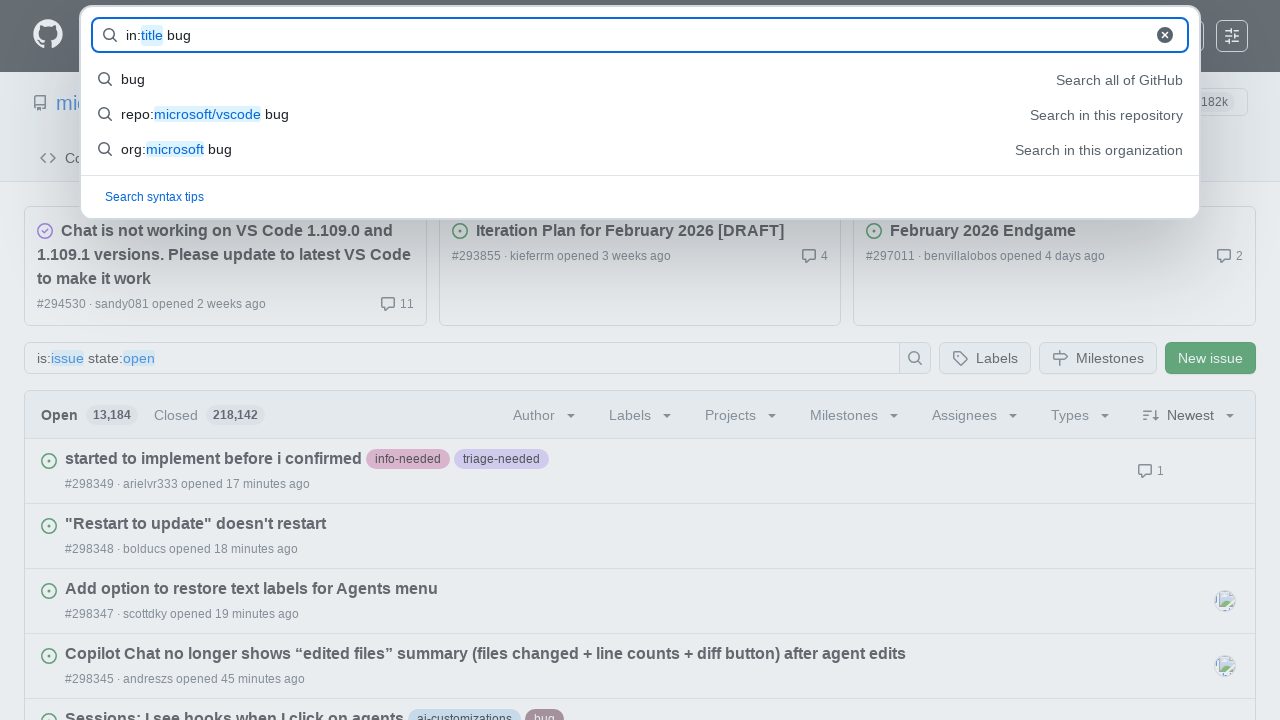